Tests Shadow DOM interaction by accessing elements inside shadow roots, verifying text content, checking checkbox state, counting input elements, and navigating nested shadow DOM structures.

Starting URL: https://automationfc.github.io/shadow-dom

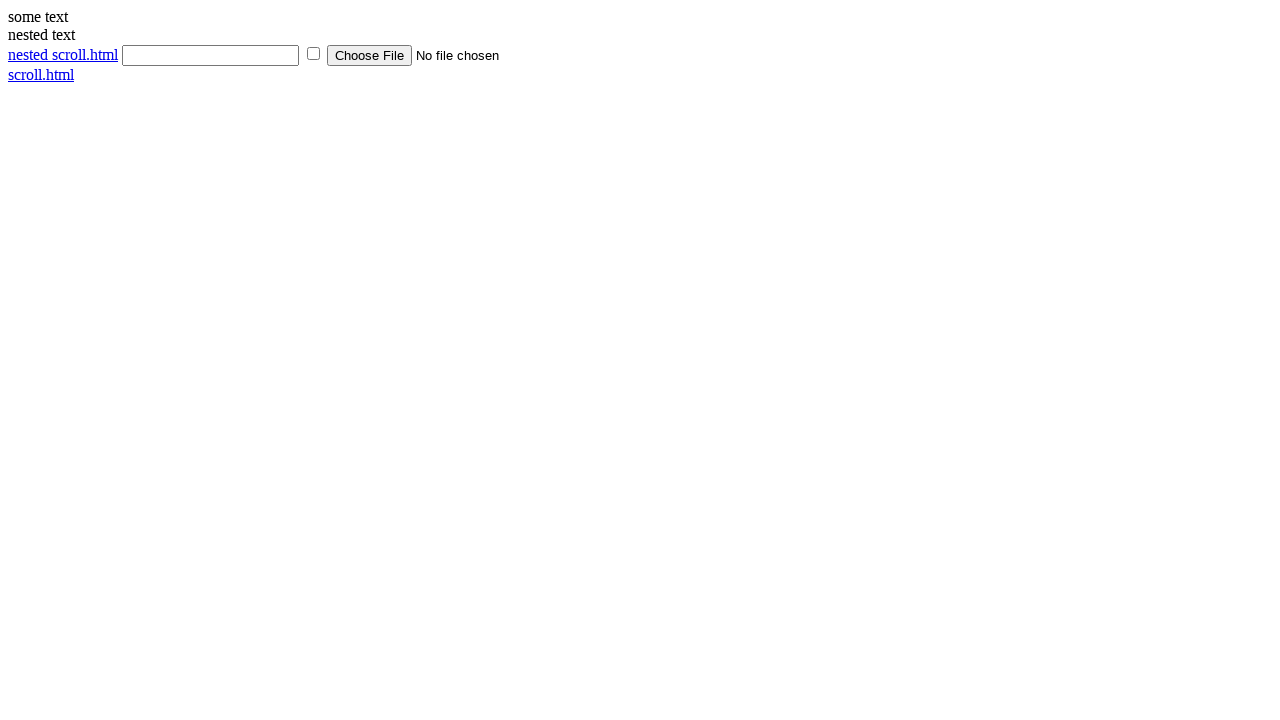

Waited 3 seconds for page to load
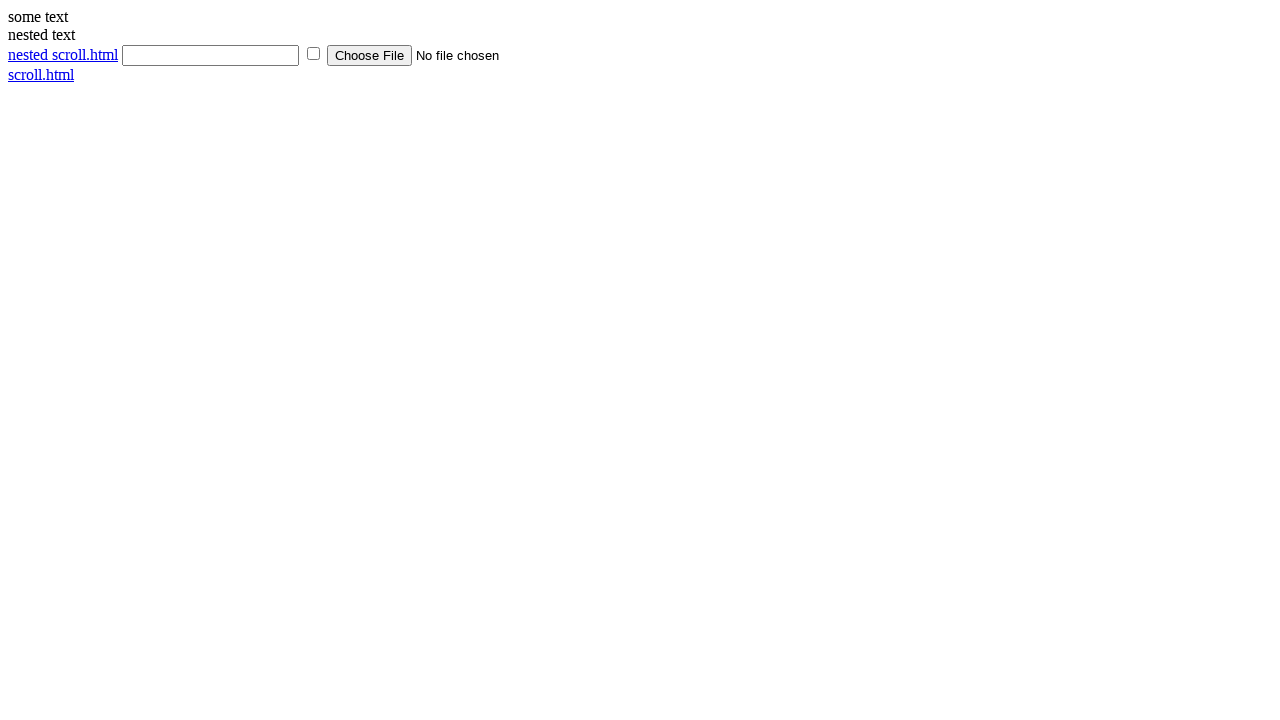

Located shadow DOM host element (div#shadow_host)
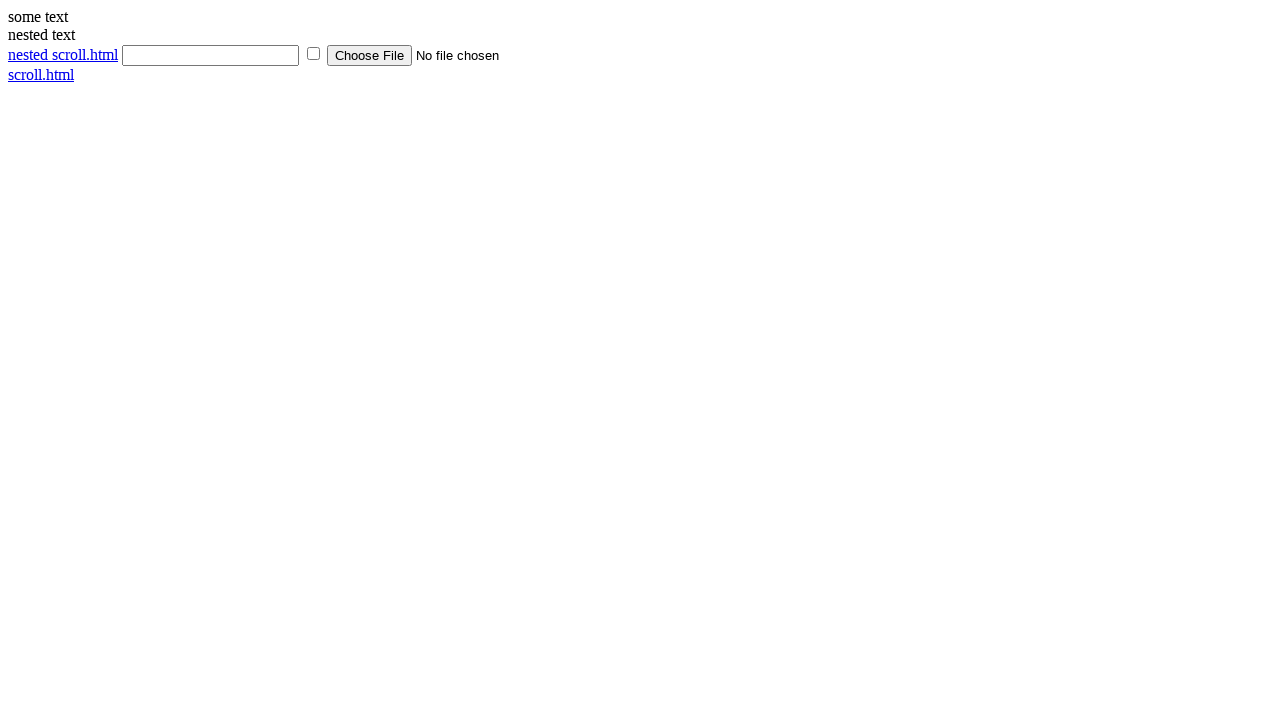

Retrieved text from shadow DOM: 'some text'
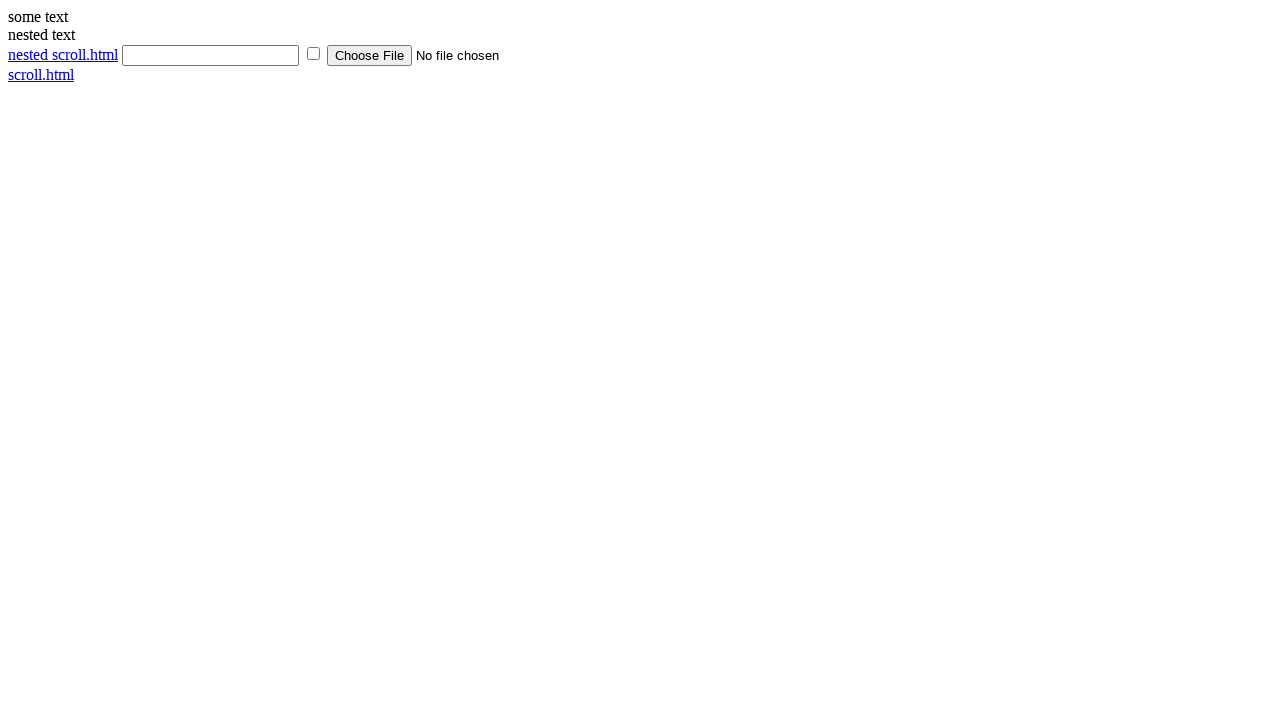

Verified shadow DOM text content equals 'some text'
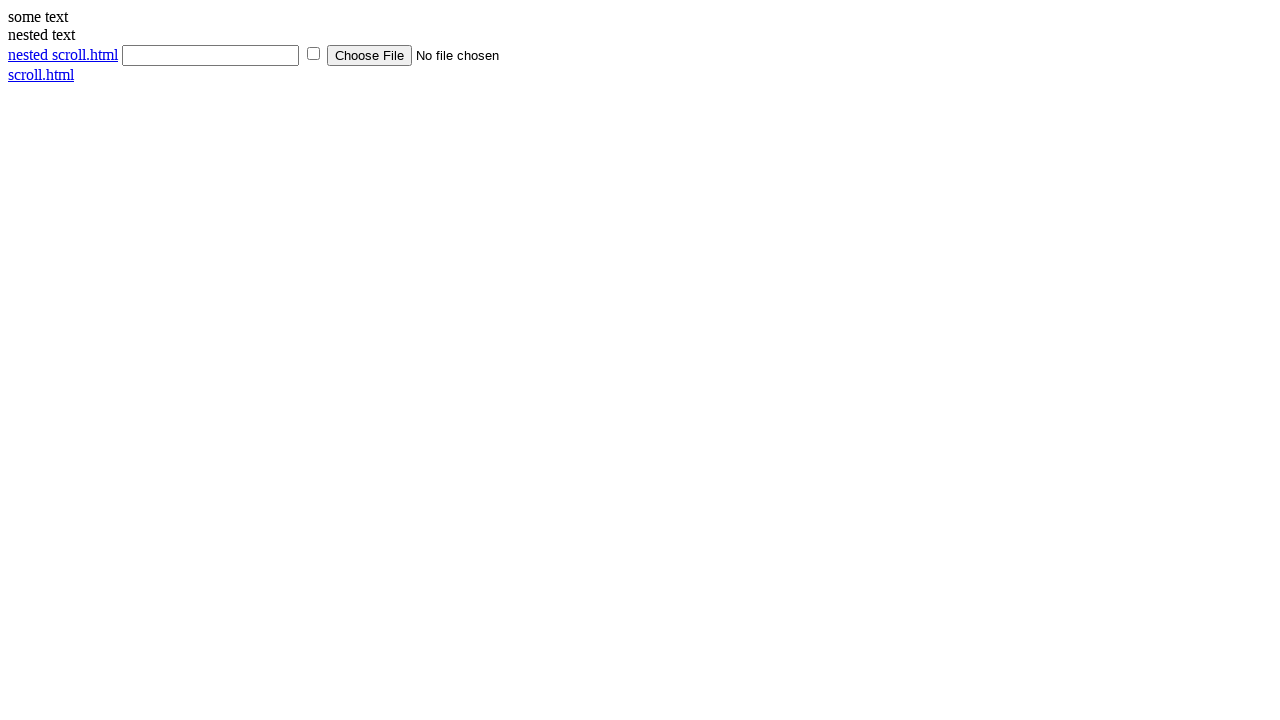

Located checkbox element in shadow DOM
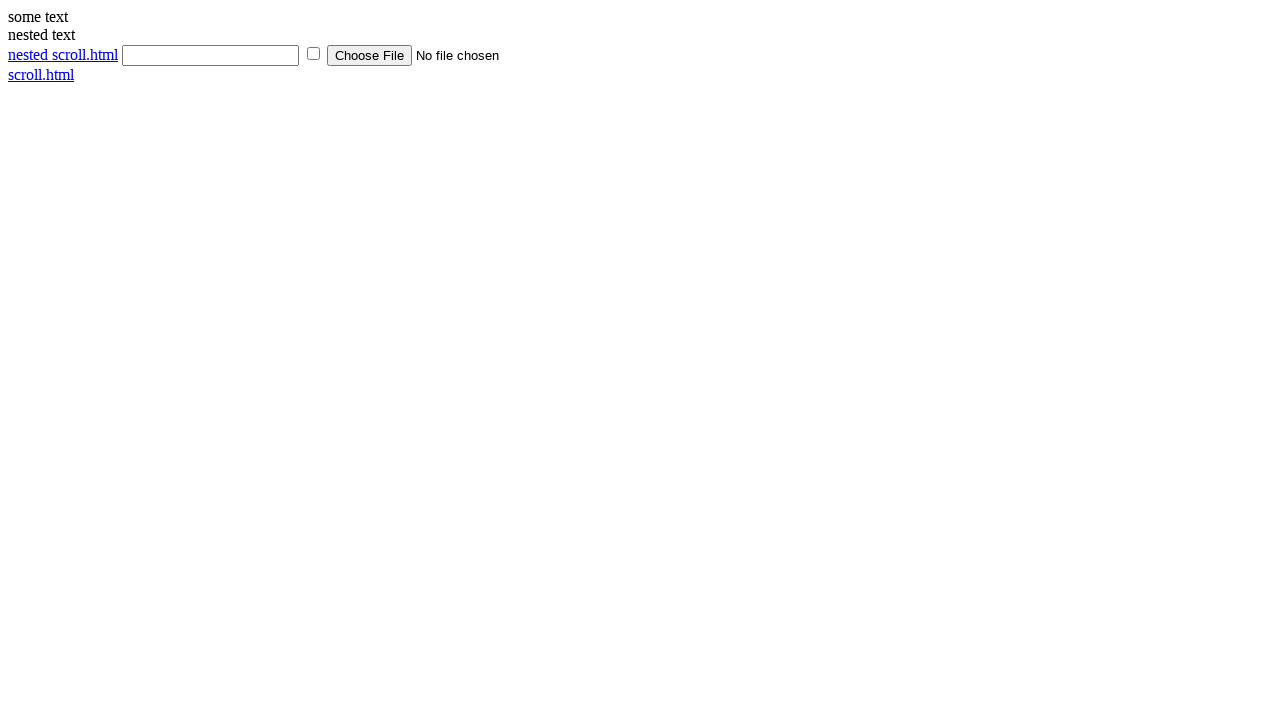

Verified that shadow DOM checkbox is not checked
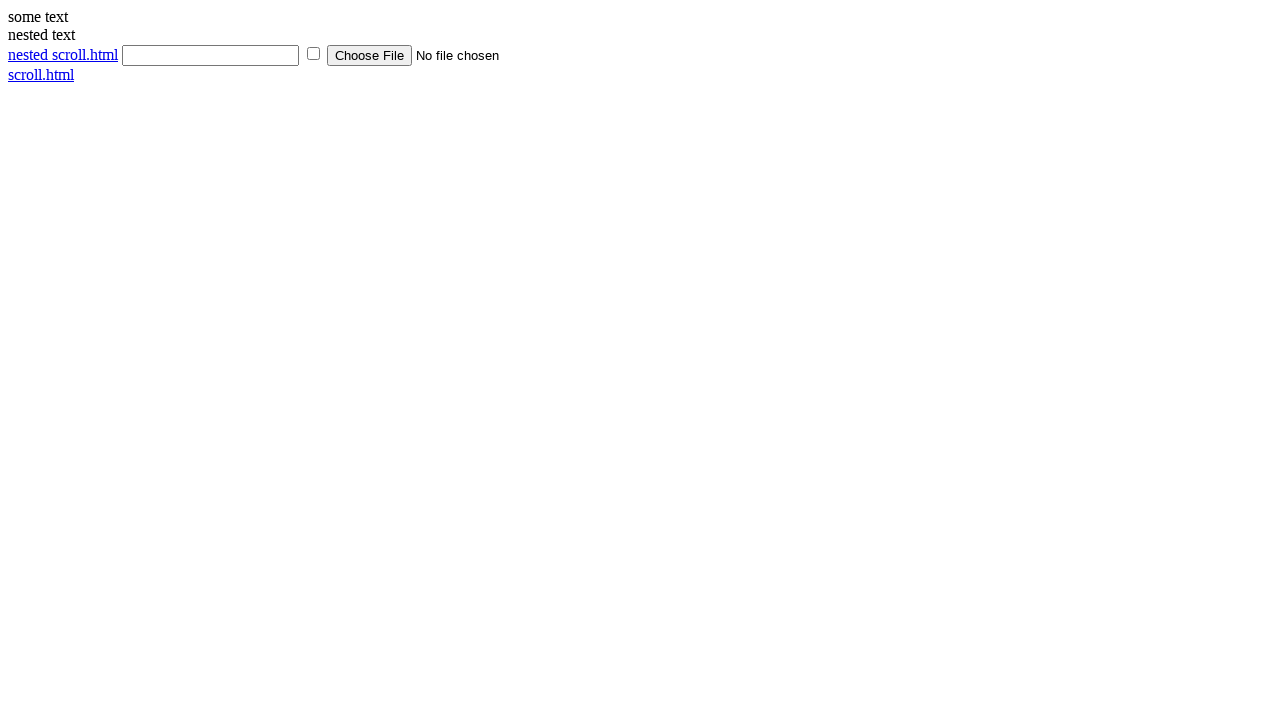

Located all input elements in shadow DOM (count: 3)
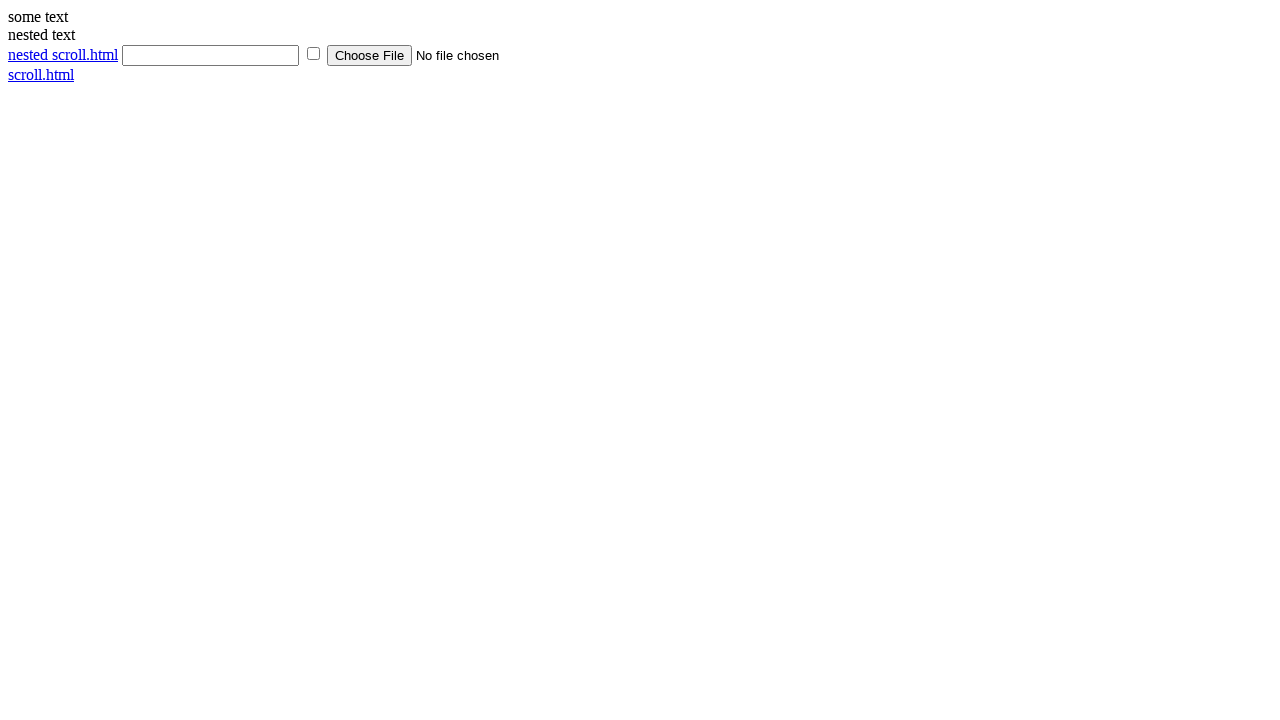

Located nested shadow DOM host element (div#nested_shadow_host)
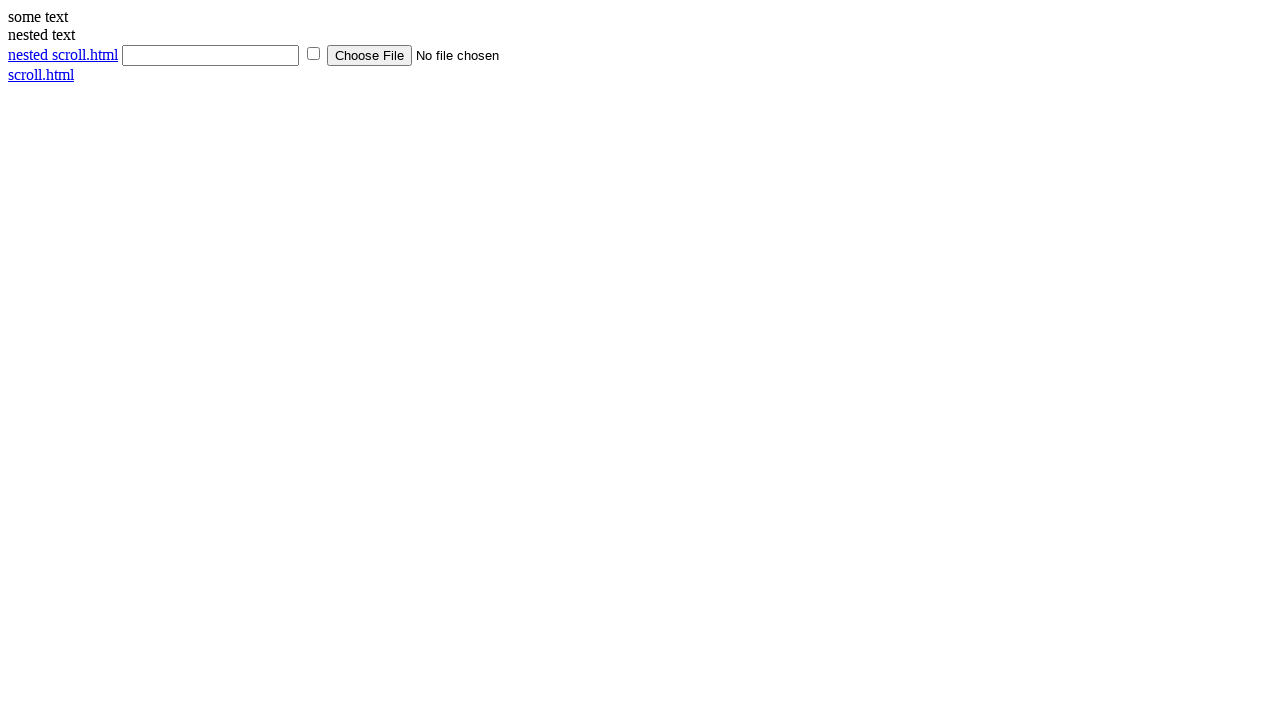

Retrieved text from nested shadow DOM: 'nested text'
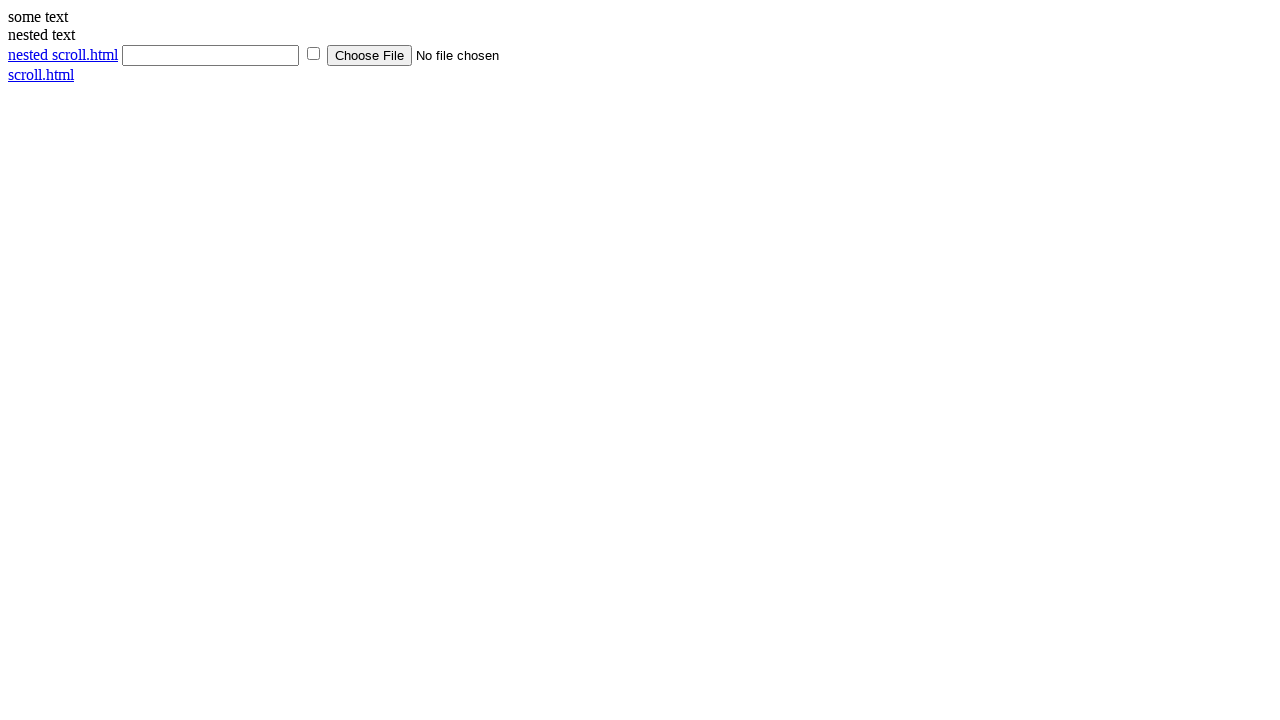

Verified nested shadow DOM text content equals 'nested text'
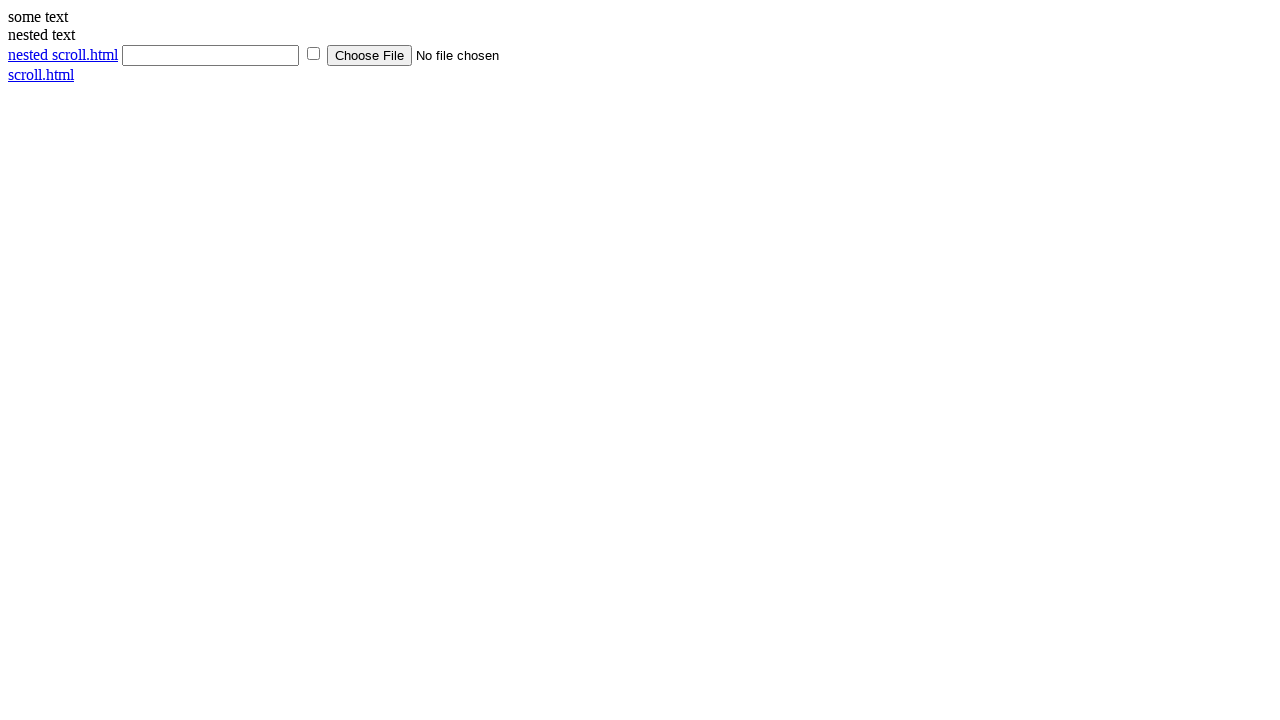

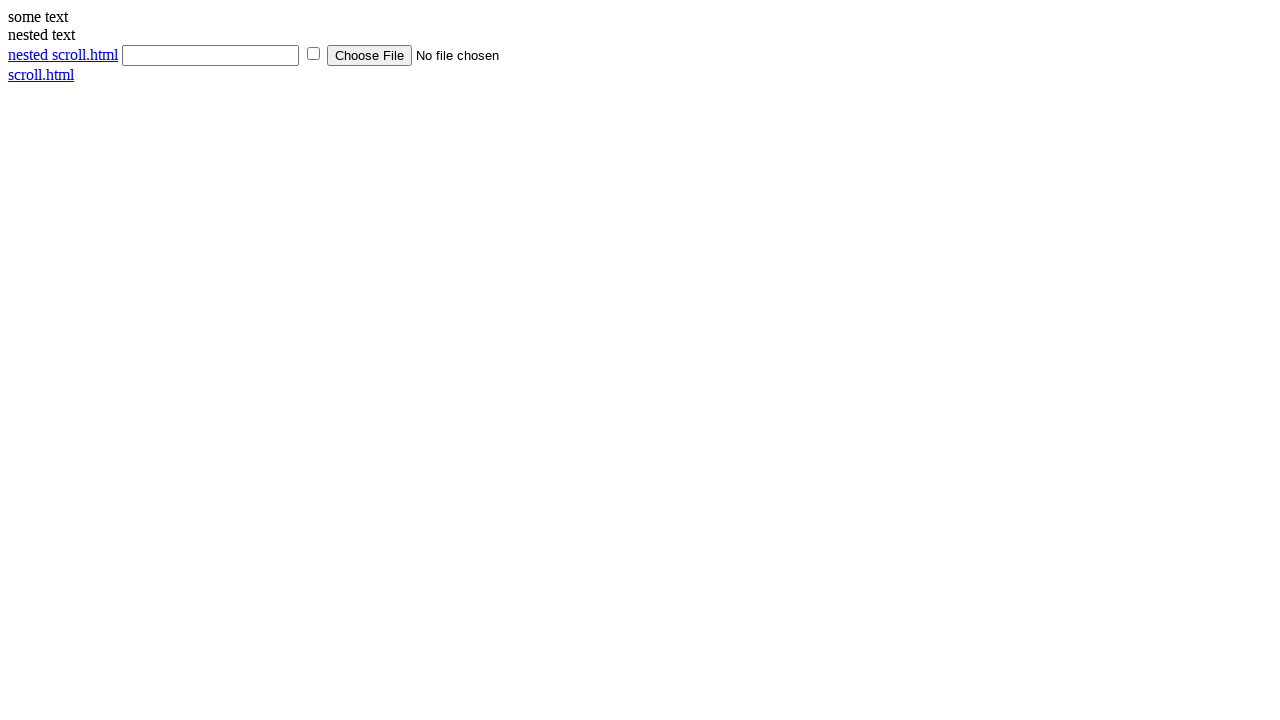